Navigates to monday.com homepage and waits for the page to load

Starting URL: https://monday.com/

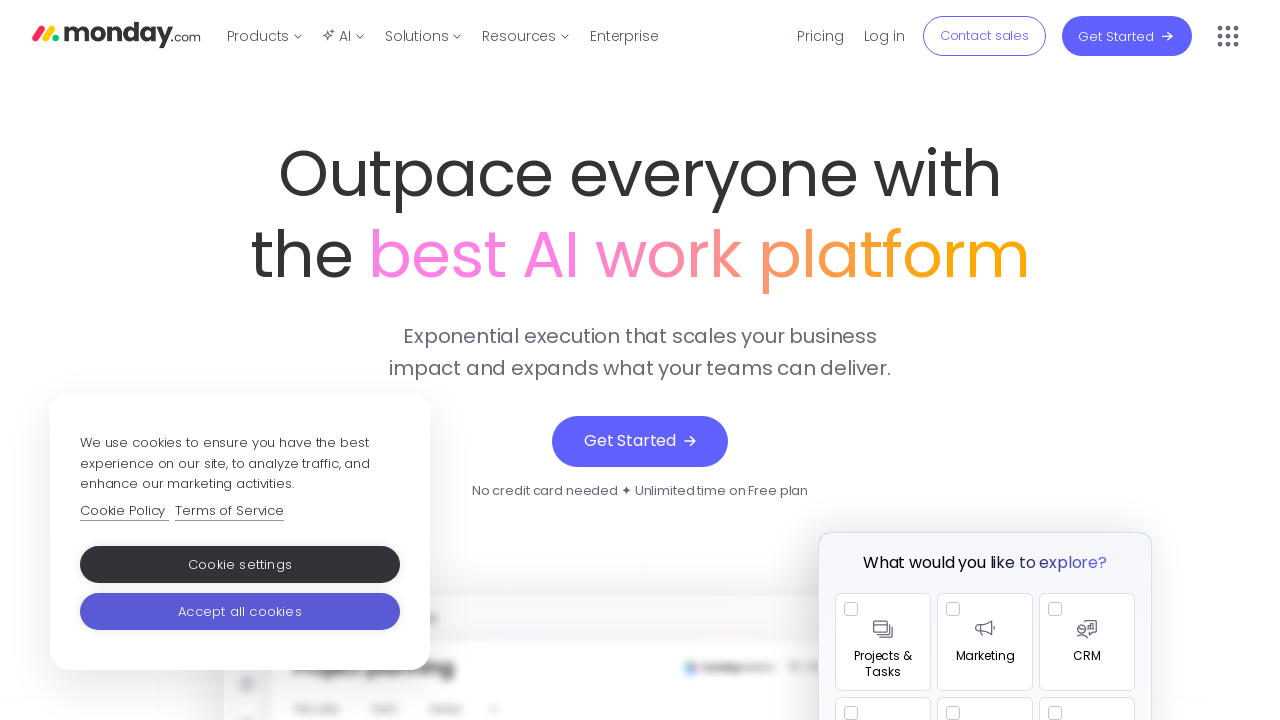

Waited for monday.com homepage to reach domcontentloaded state
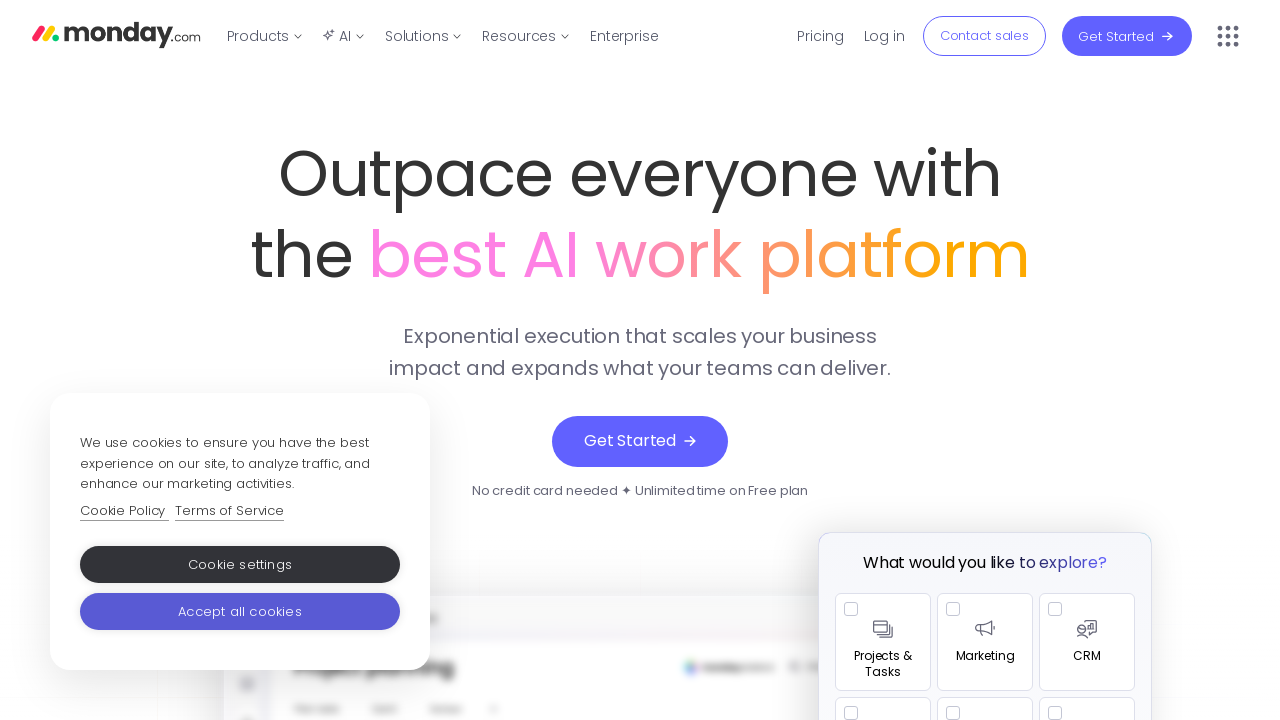

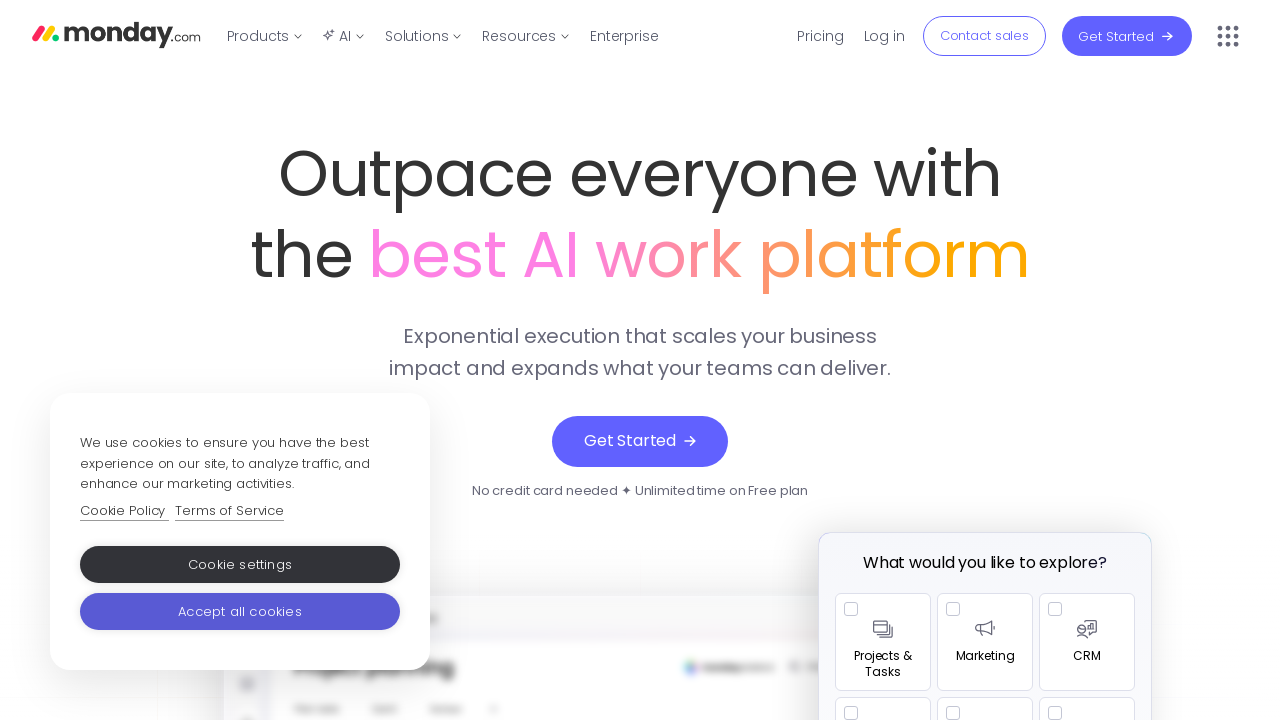